Tests that clicking Clear completed button removes completed items from the list

Starting URL: https://demo.playwright.dev/todomvc

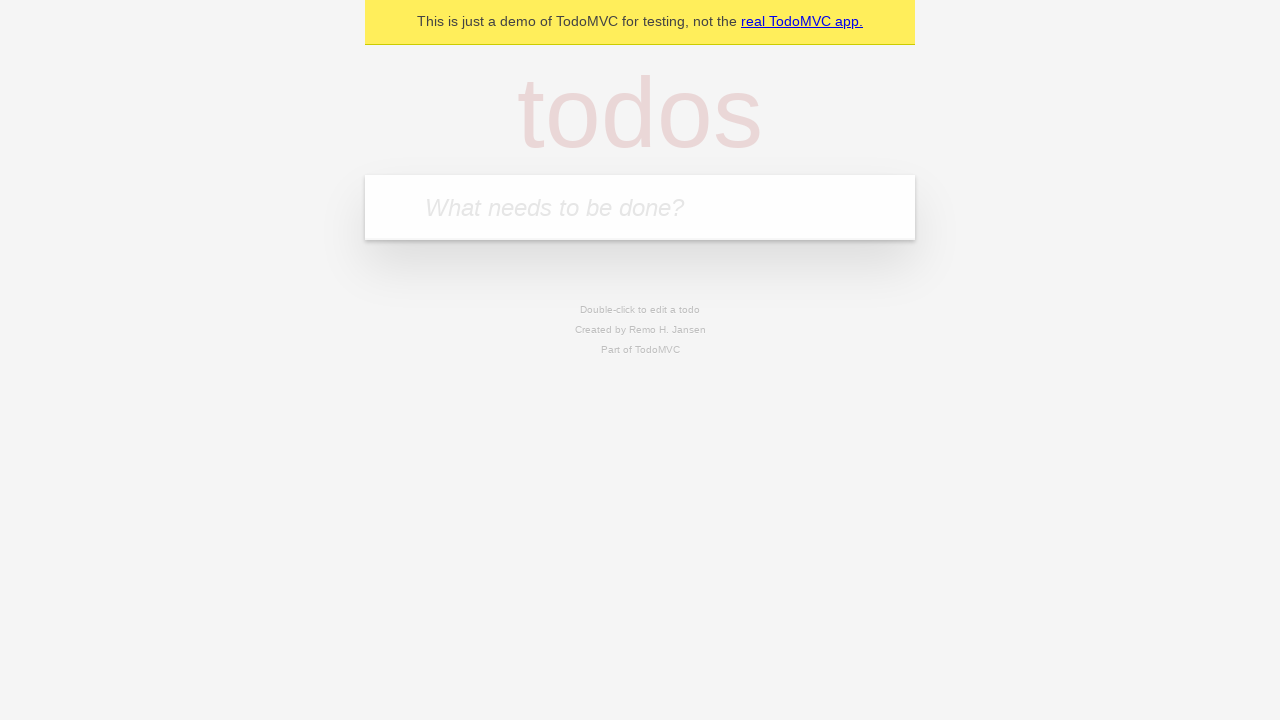

Filled todo input with 'buy some cheese' on internal:attr=[placeholder="What needs to be done?"i]
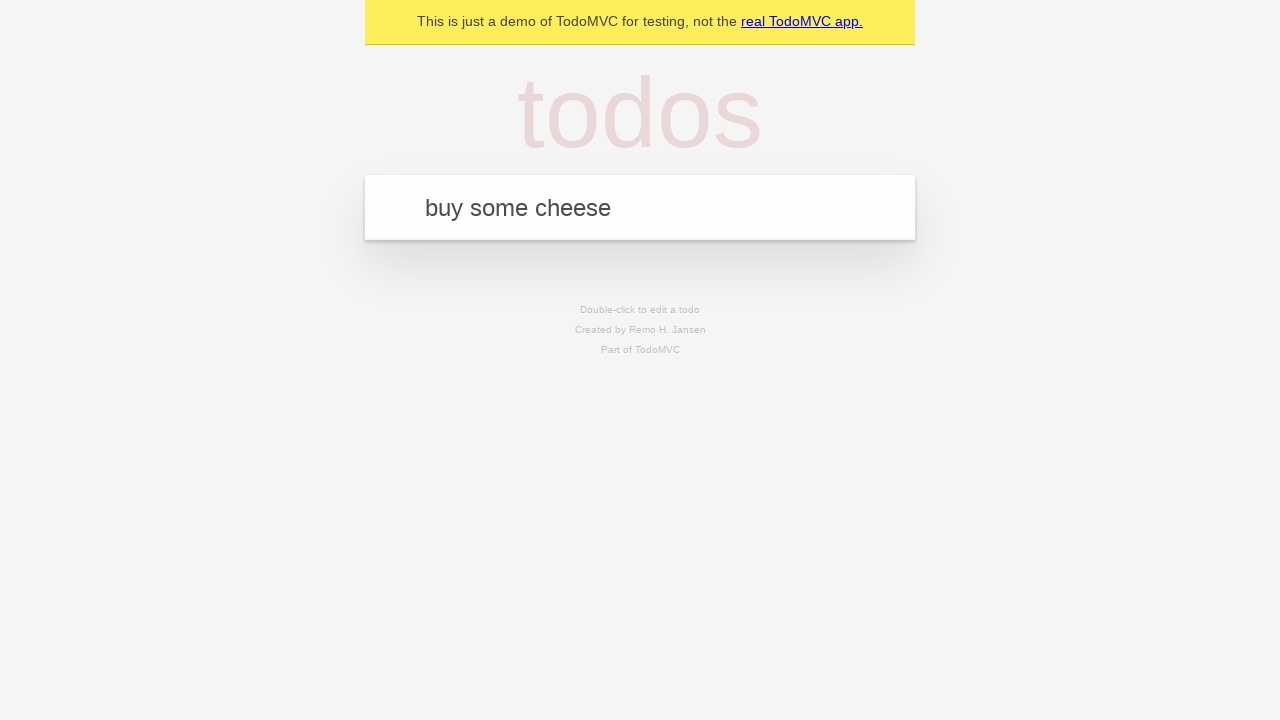

Pressed Enter to add first todo item on internal:attr=[placeholder="What needs to be done?"i]
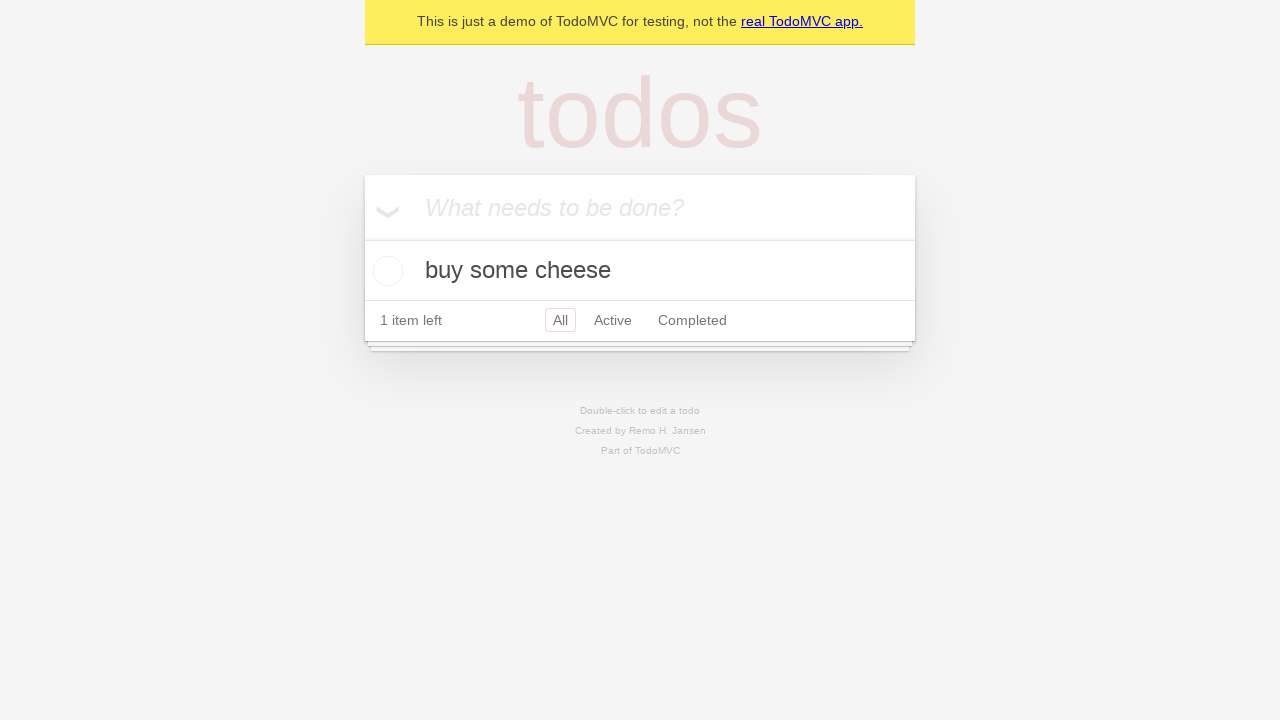

Filled todo input with 'feed the cat' on internal:attr=[placeholder="What needs to be done?"i]
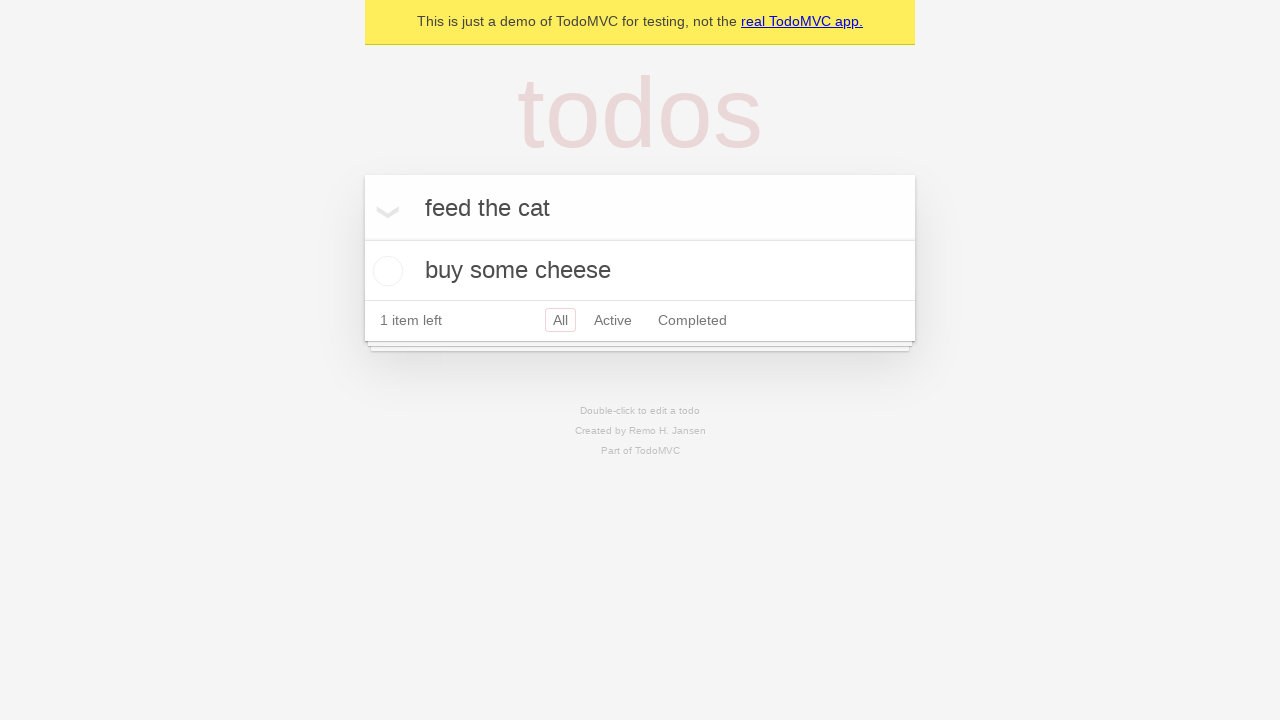

Pressed Enter to add second todo item on internal:attr=[placeholder="What needs to be done?"i]
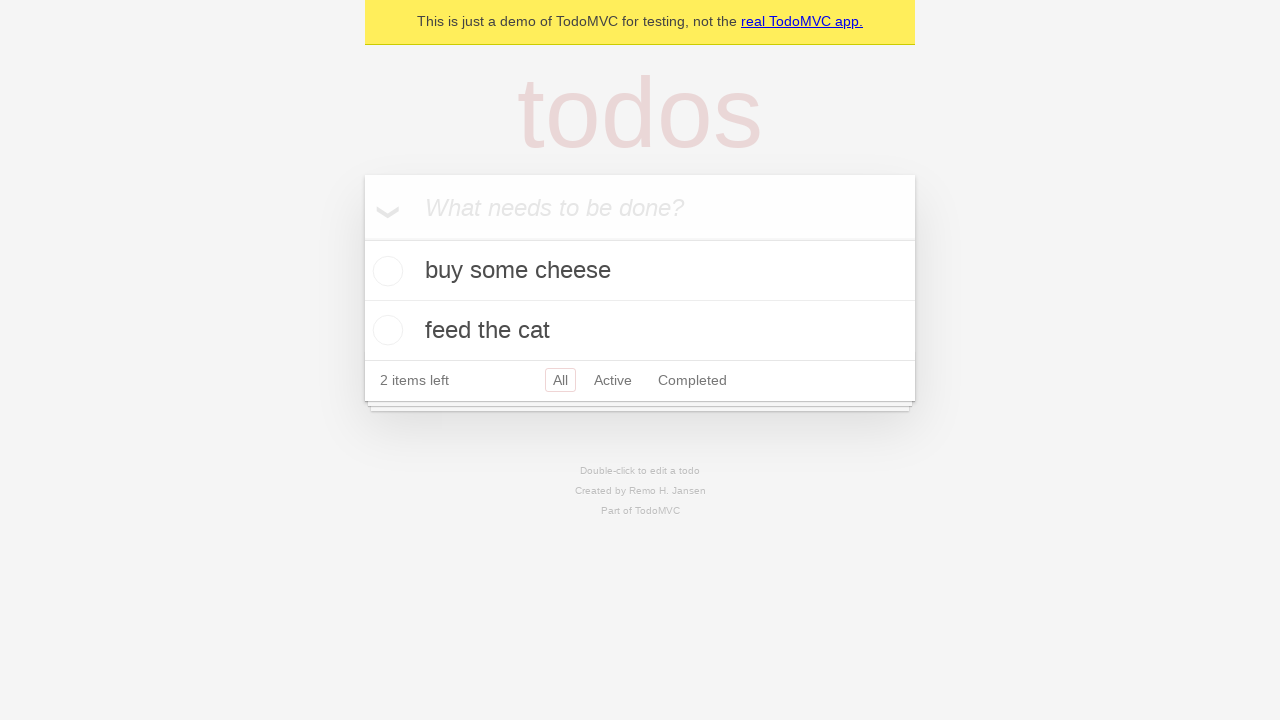

Filled todo input with 'book a doctors appointment' on internal:attr=[placeholder="What needs to be done?"i]
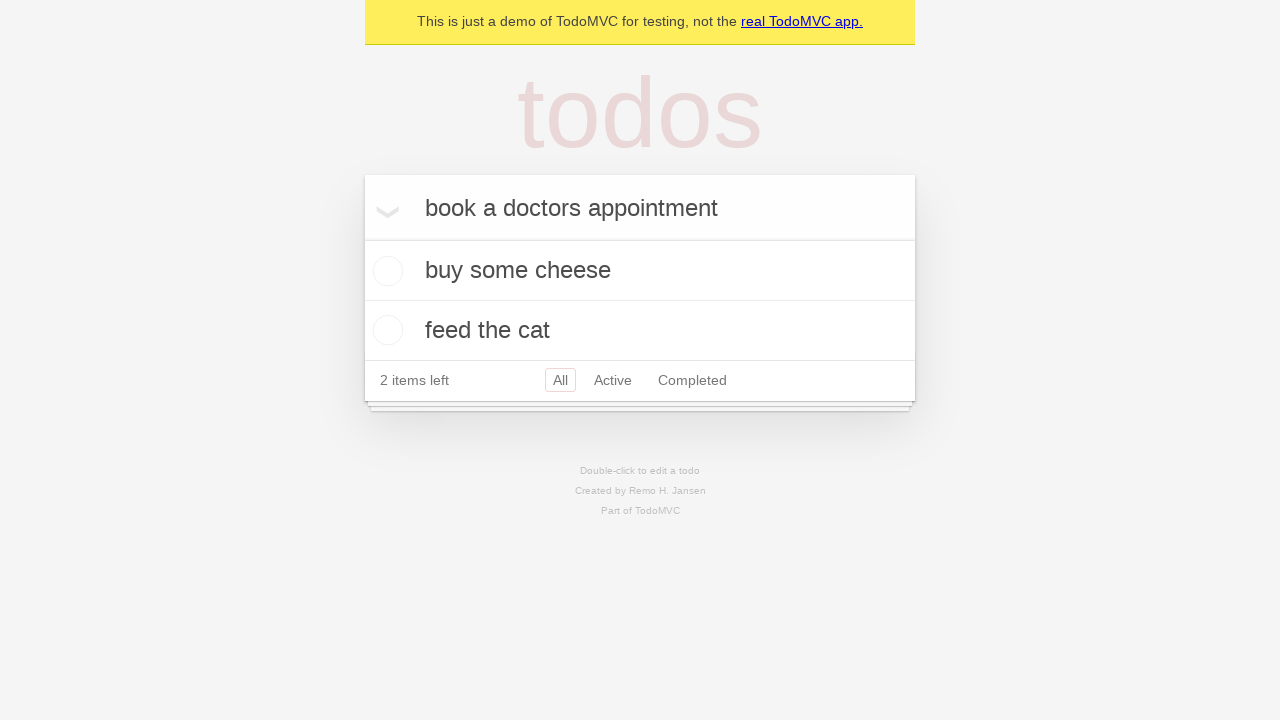

Pressed Enter to add third todo item on internal:attr=[placeholder="What needs to be done?"i]
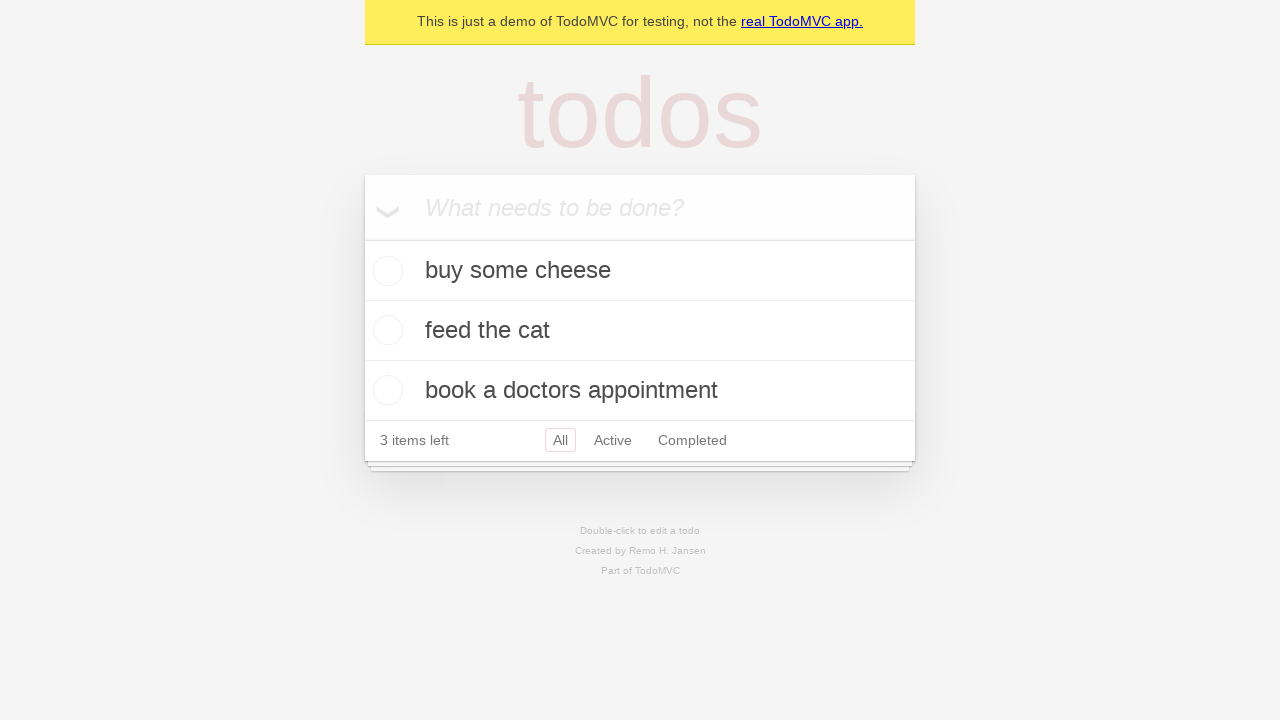

Checked the second todo item as completed at (385, 330) on internal:testid=[data-testid="todo-item"s] >> nth=1 >> internal:role=checkbox
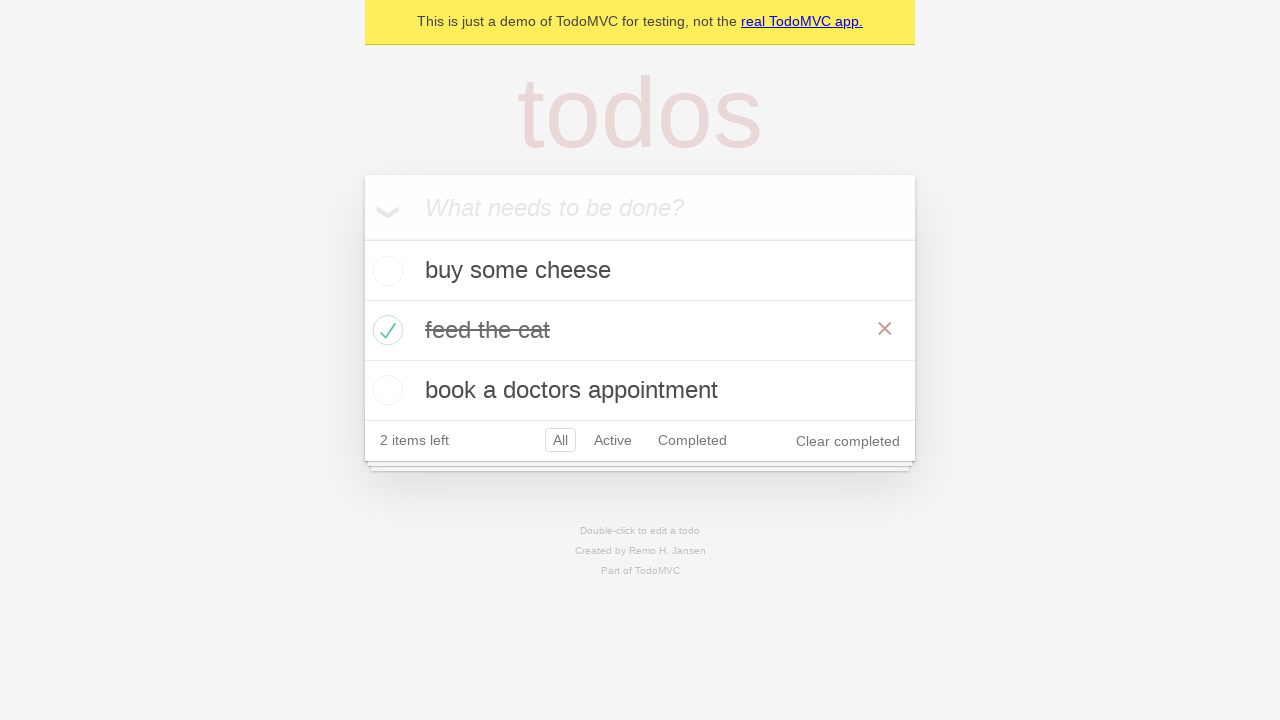

Clicked Clear completed button to remove completed items at (848, 441) on internal:role=button[name="Clear completed"i]
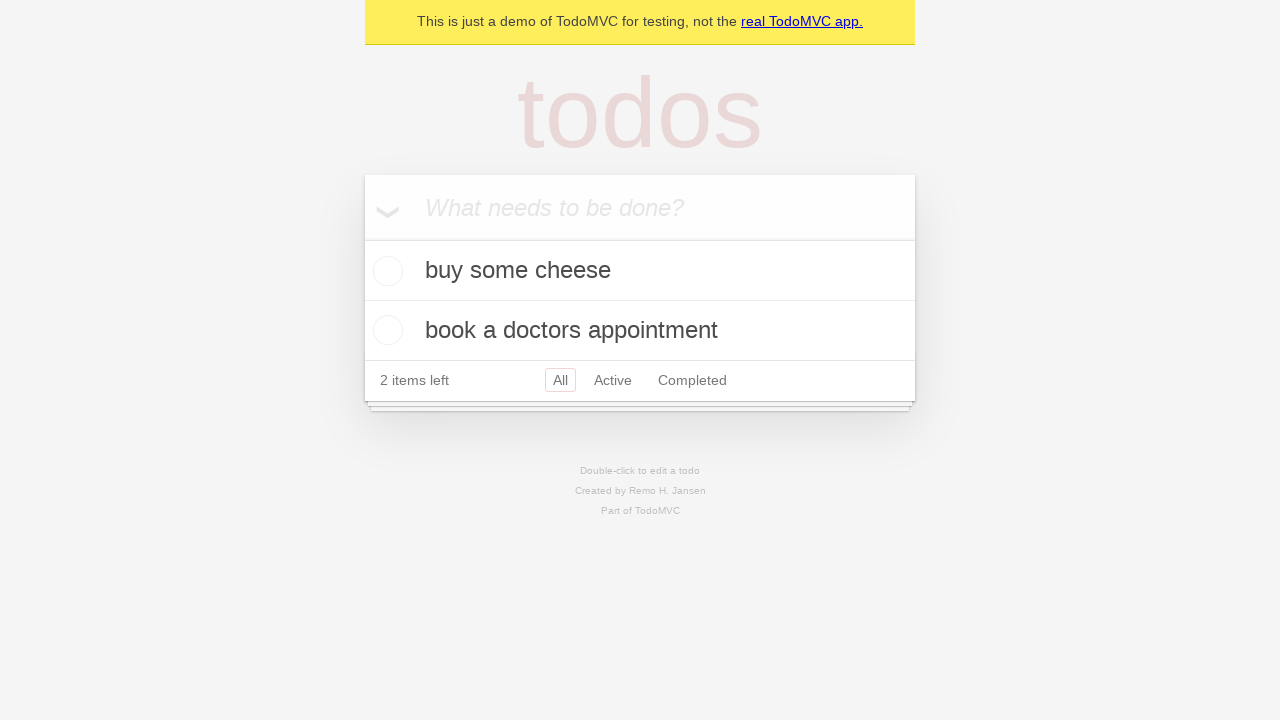

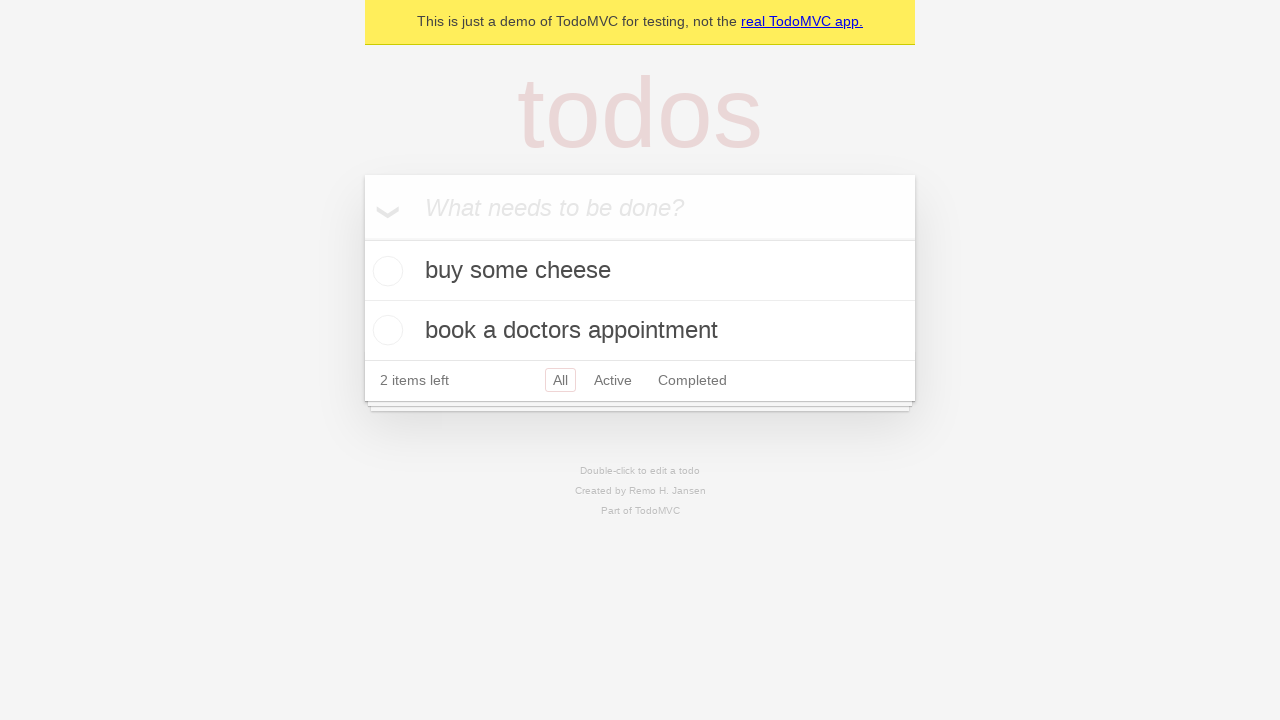